Tests hide/show functionality by clicking the show button and validating the text element becomes visible

Starting URL: https://rahulshettyacademy.com/AutomationPractice/

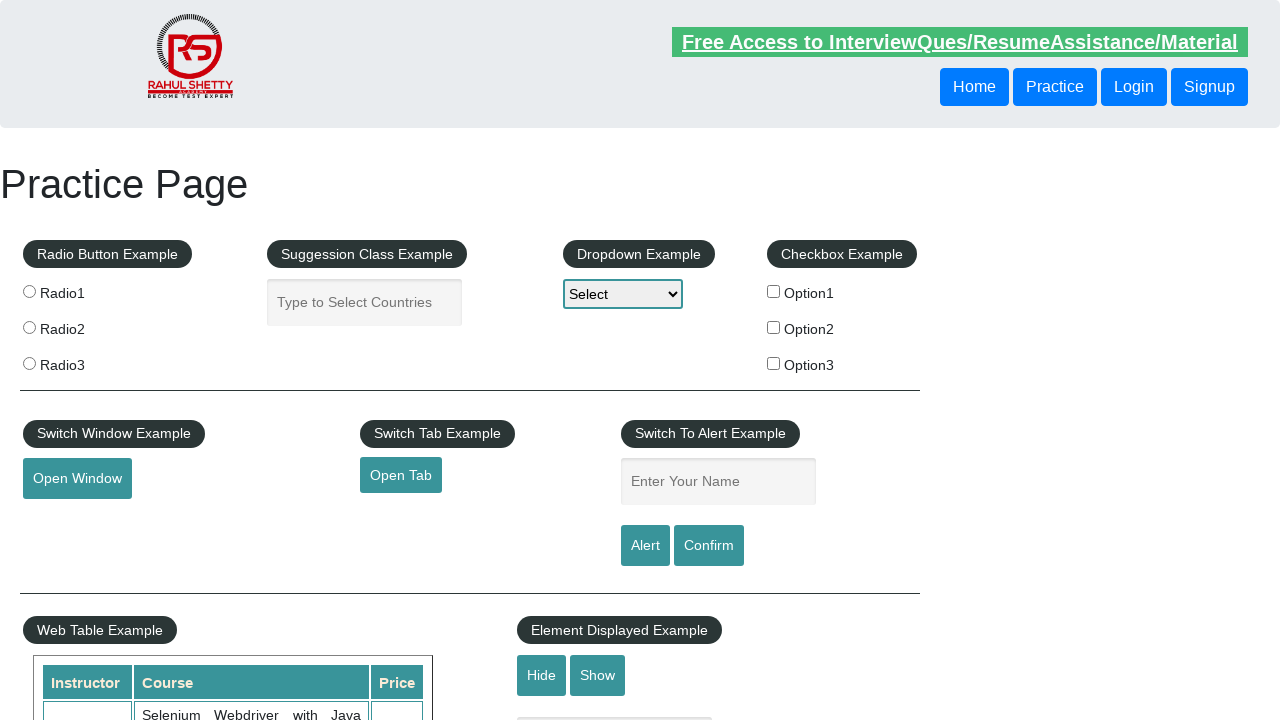

Clicked the show button to reveal hidden element at (598, 675) on #show-textbox
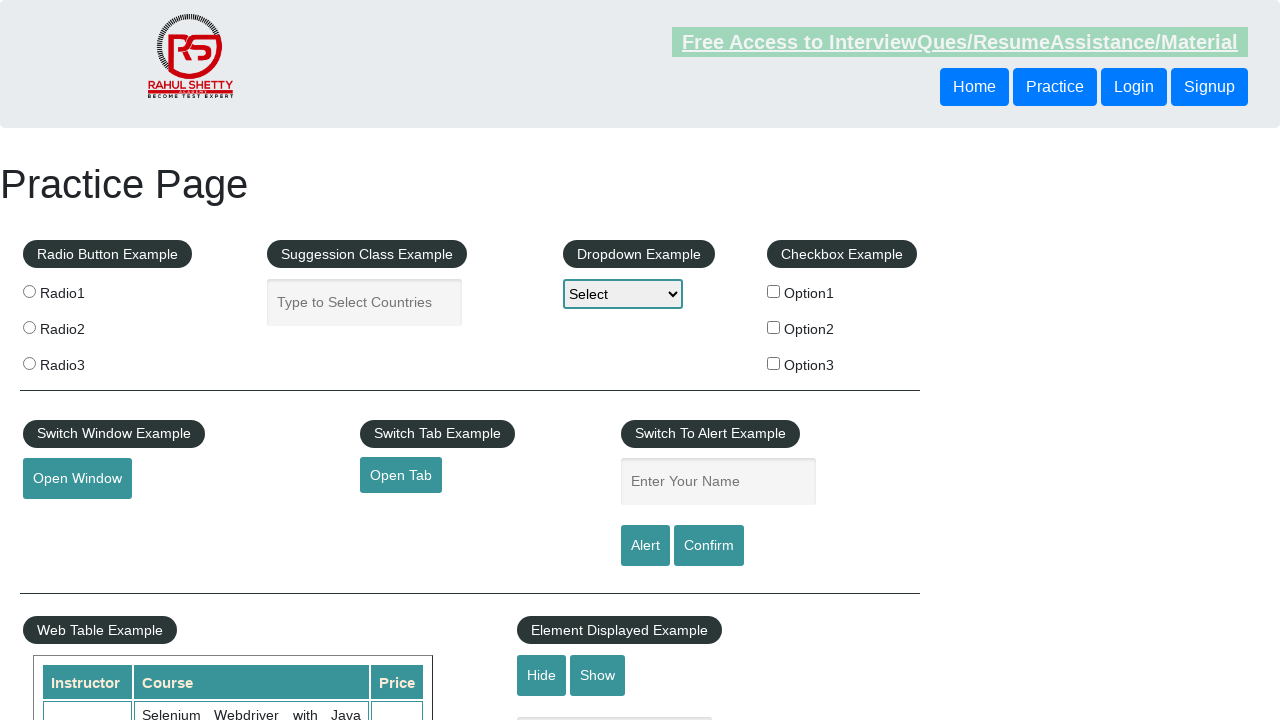

Verified that the text element became visible after clicking show button
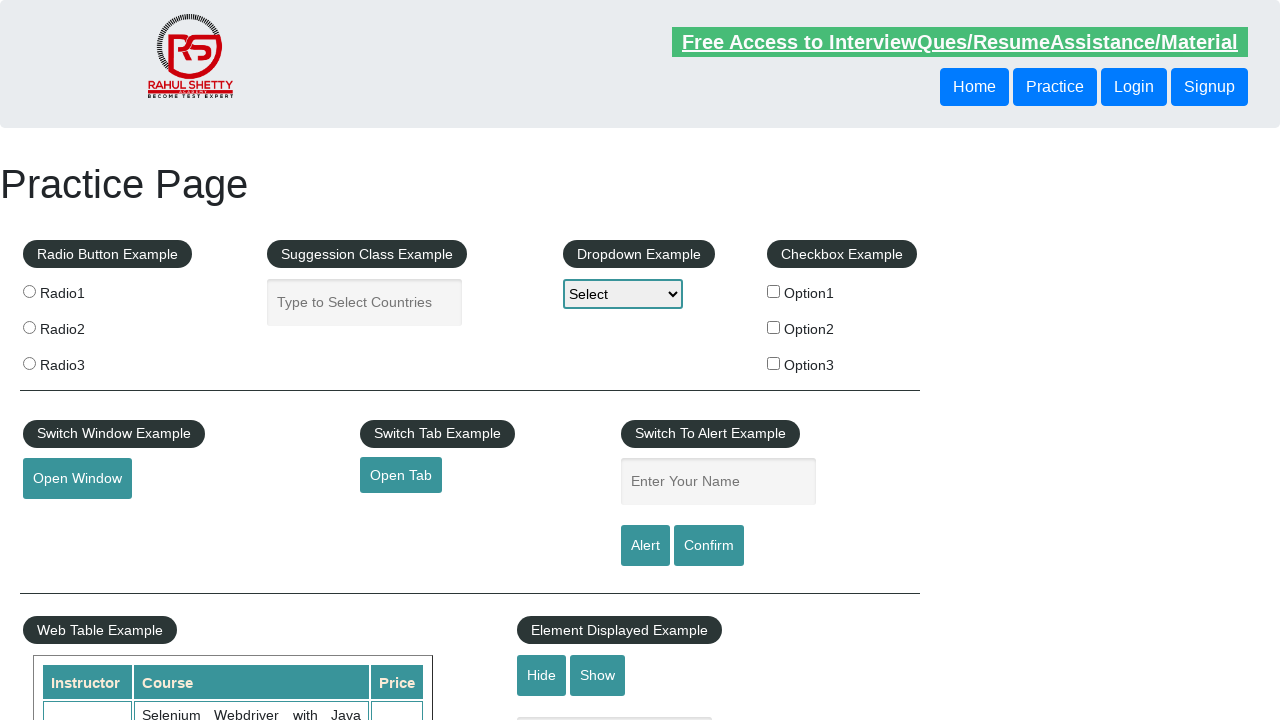

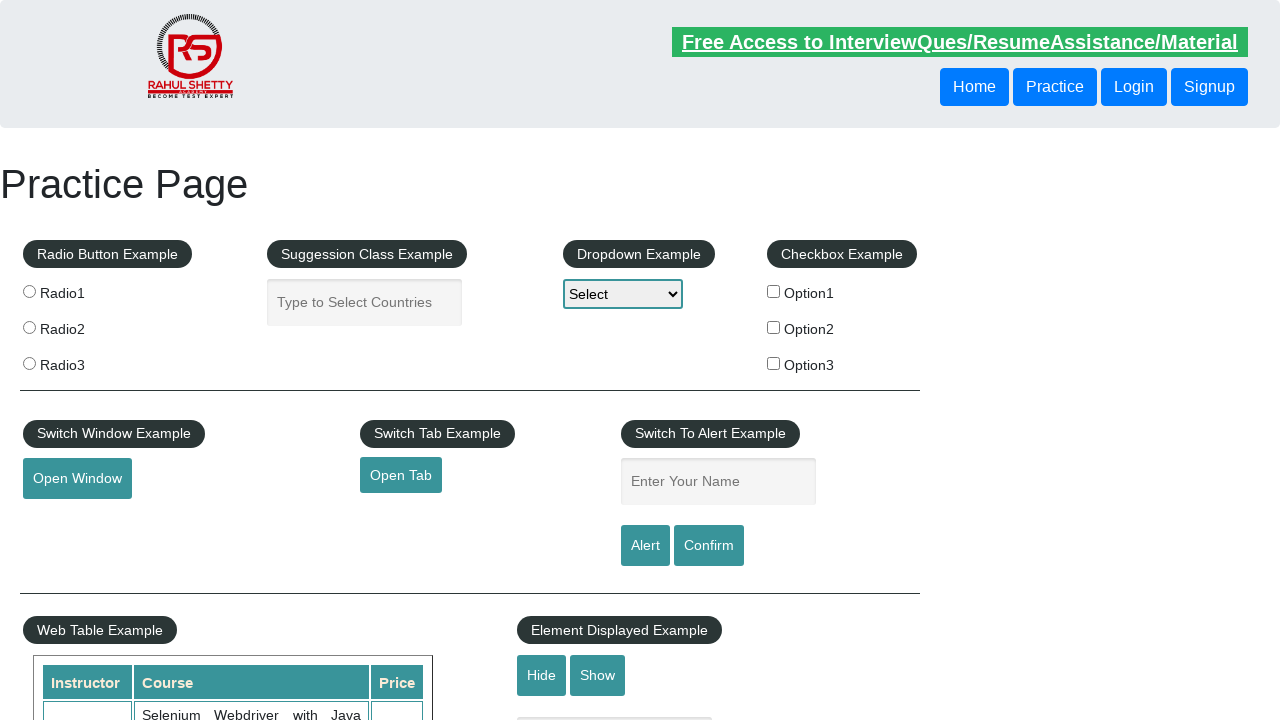